Tests JavaScript alert and confirm dialog handling by entering a name, triggering alerts, and accepting/dismissing them

Starting URL: https://rahulshettyacademy.com/AutomationPractice/

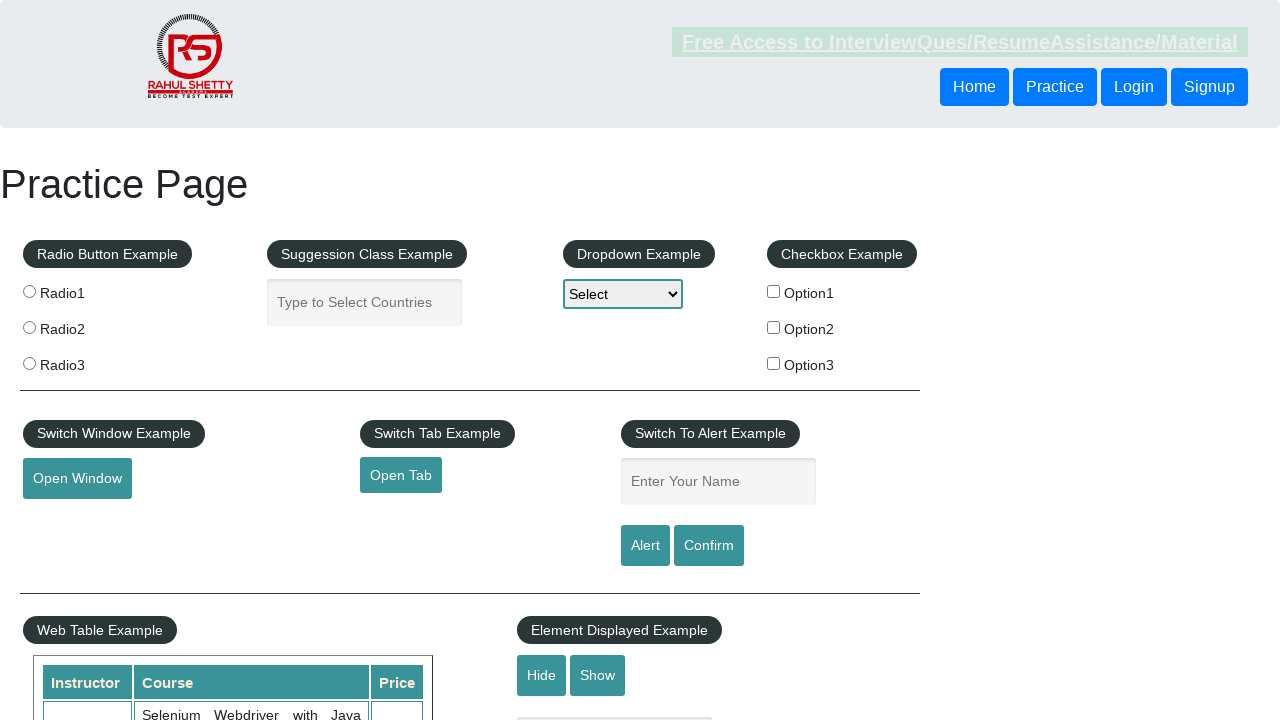

Filled name field with 'Nag' on input#name
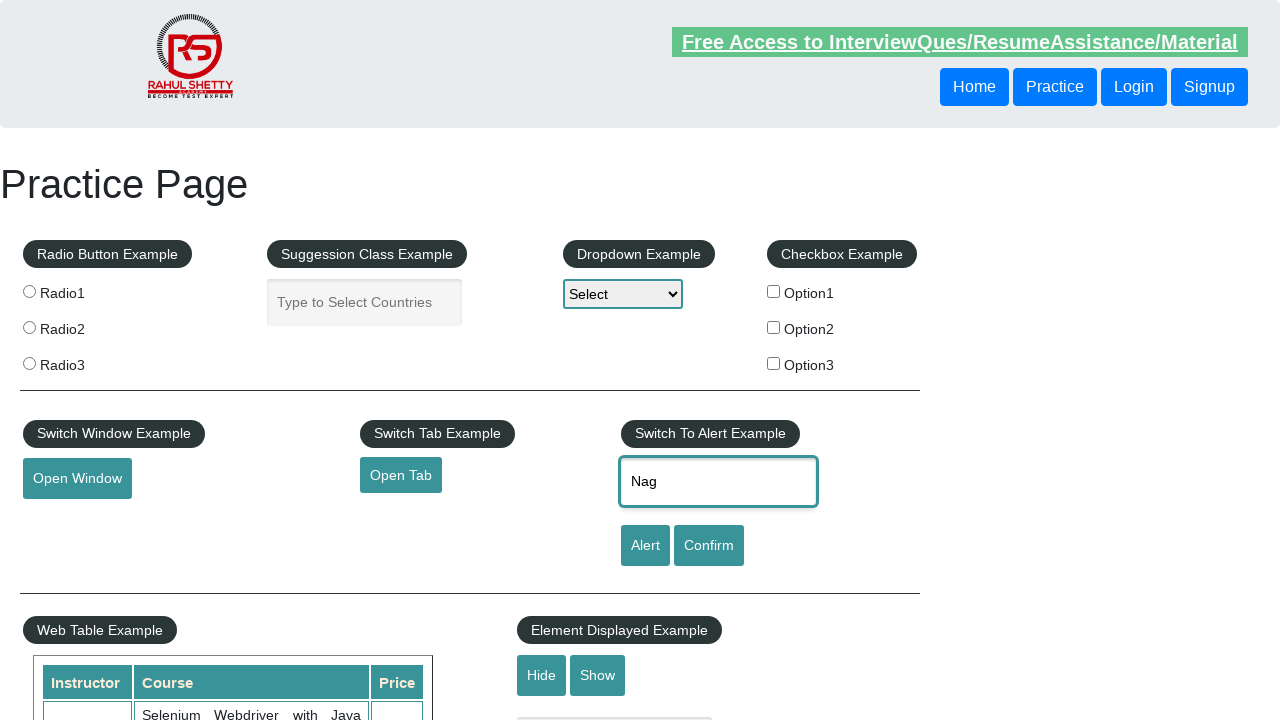

Clicked alert button to trigger JavaScript alert at (645, 546) on input#alertbtn
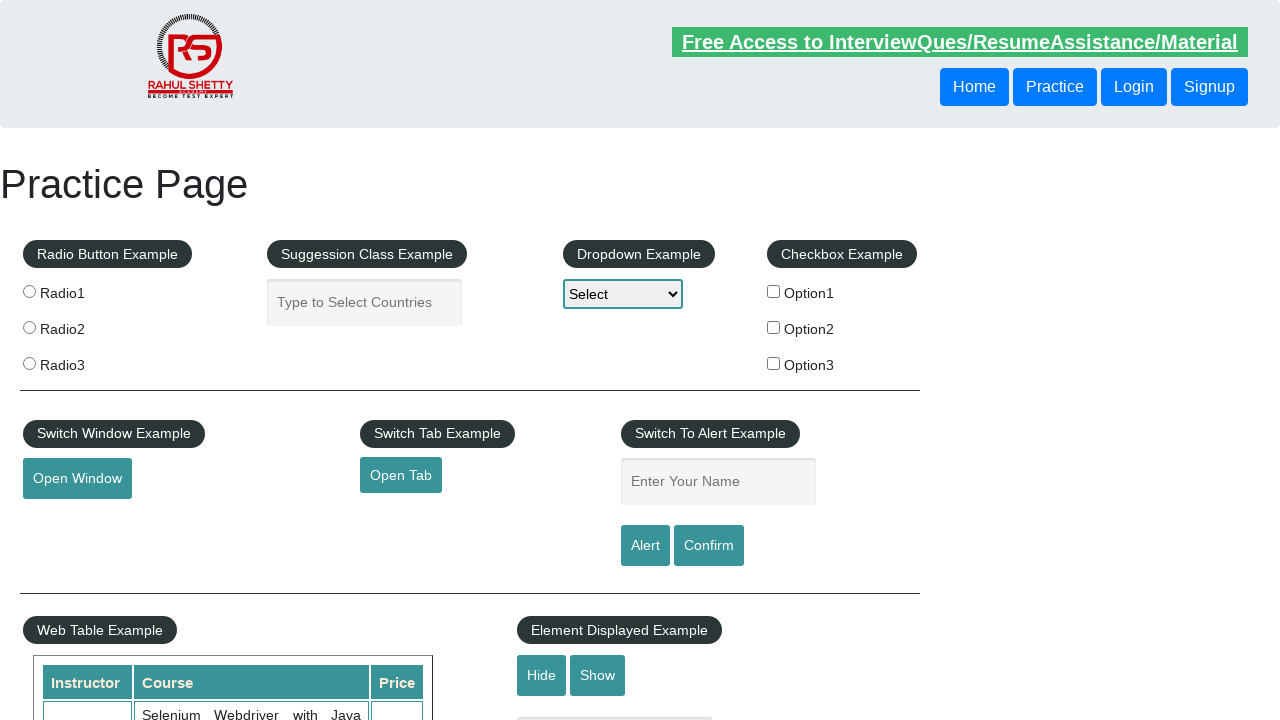

Set up dialog handler to accept alert
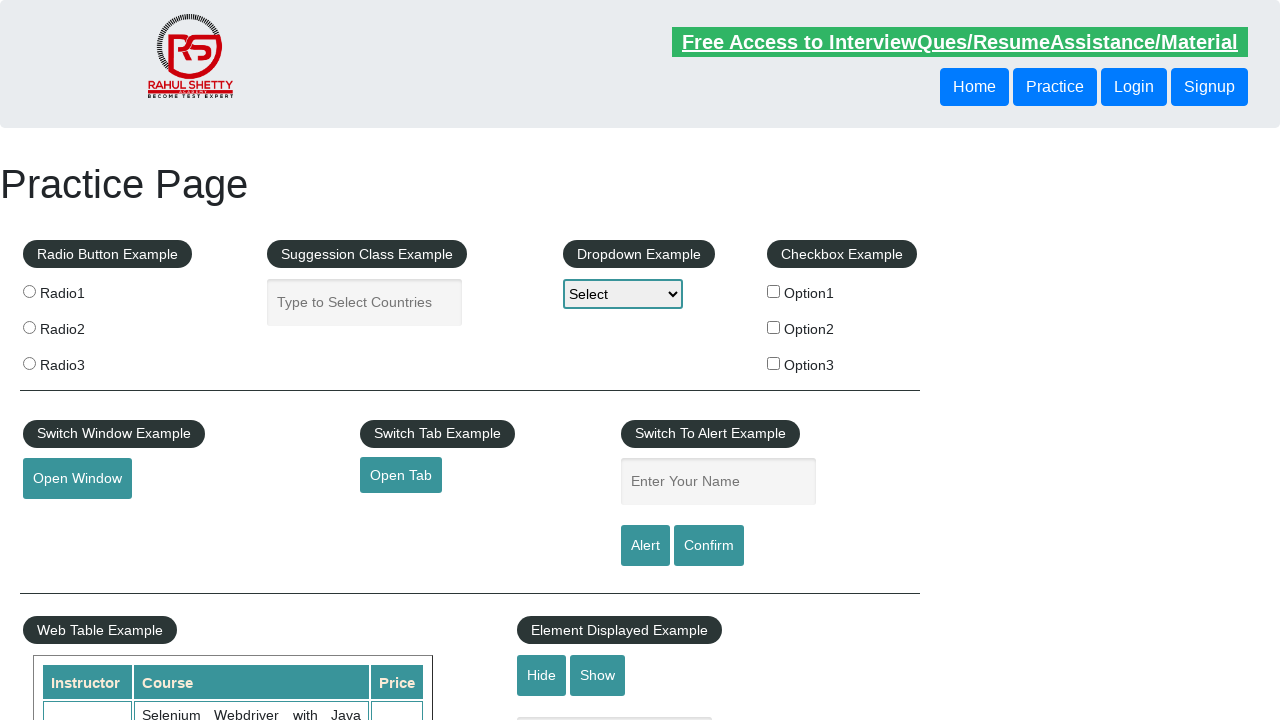

Waited 1000ms for alert to be processed
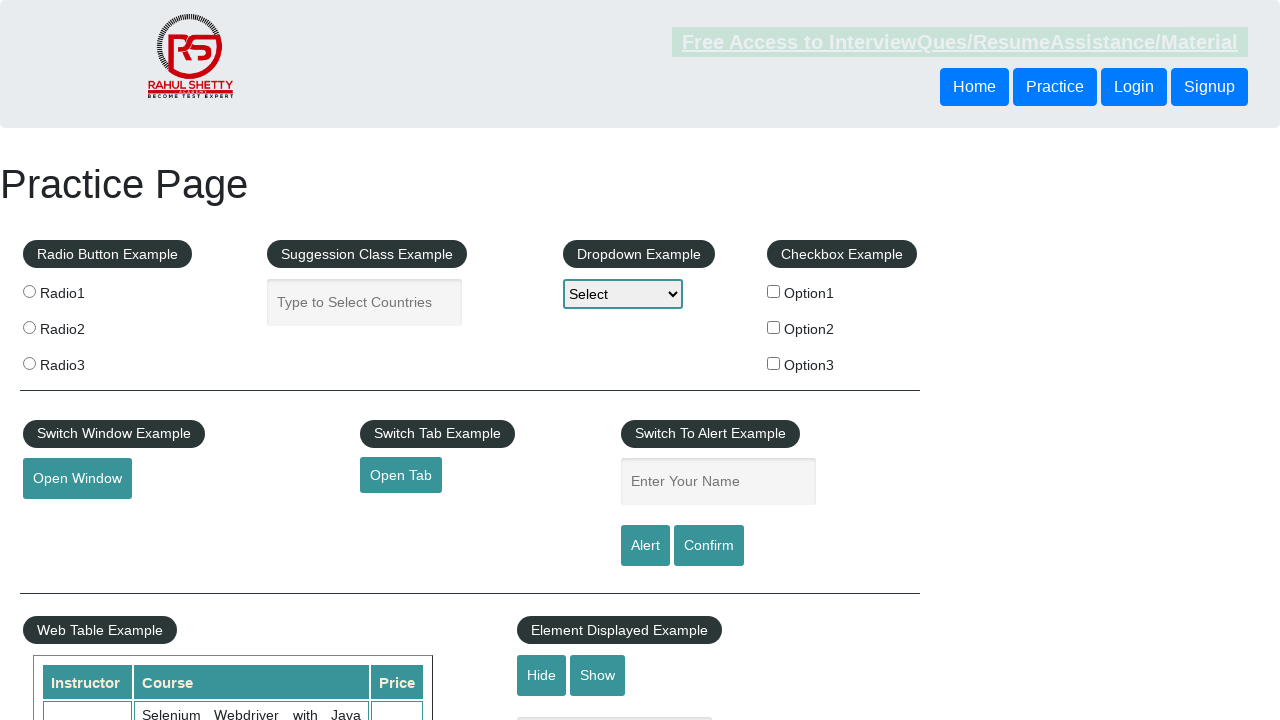

Filled name field with 'Nag' again on input#name
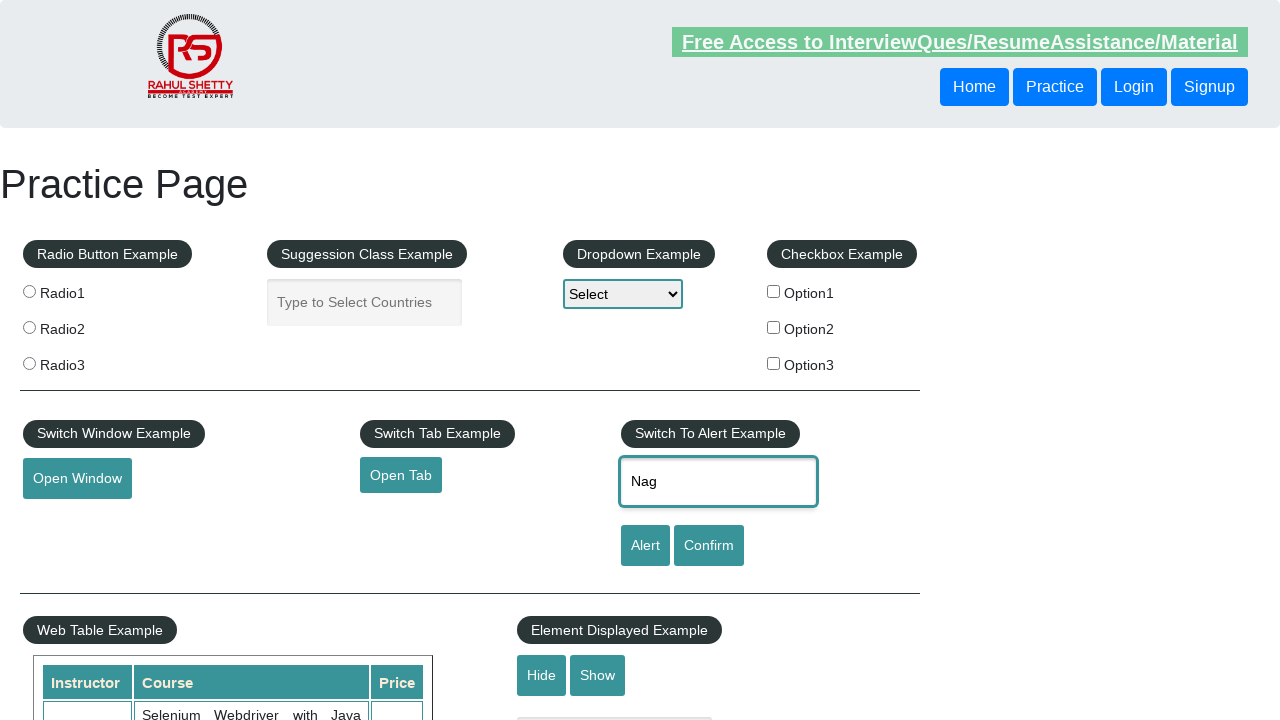

Set up dialog handler to dismiss confirm dialog
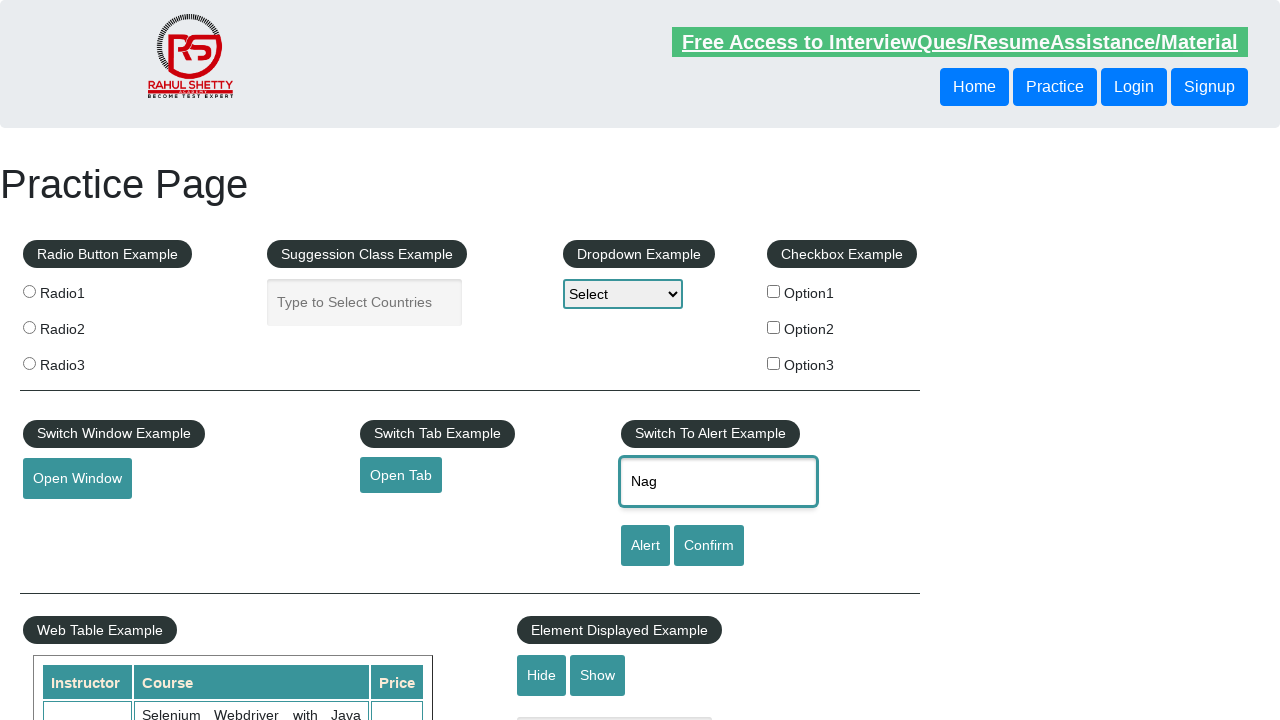

Clicked confirm button to trigger JavaScript confirm dialog at (709, 546) on input#confirmbtn
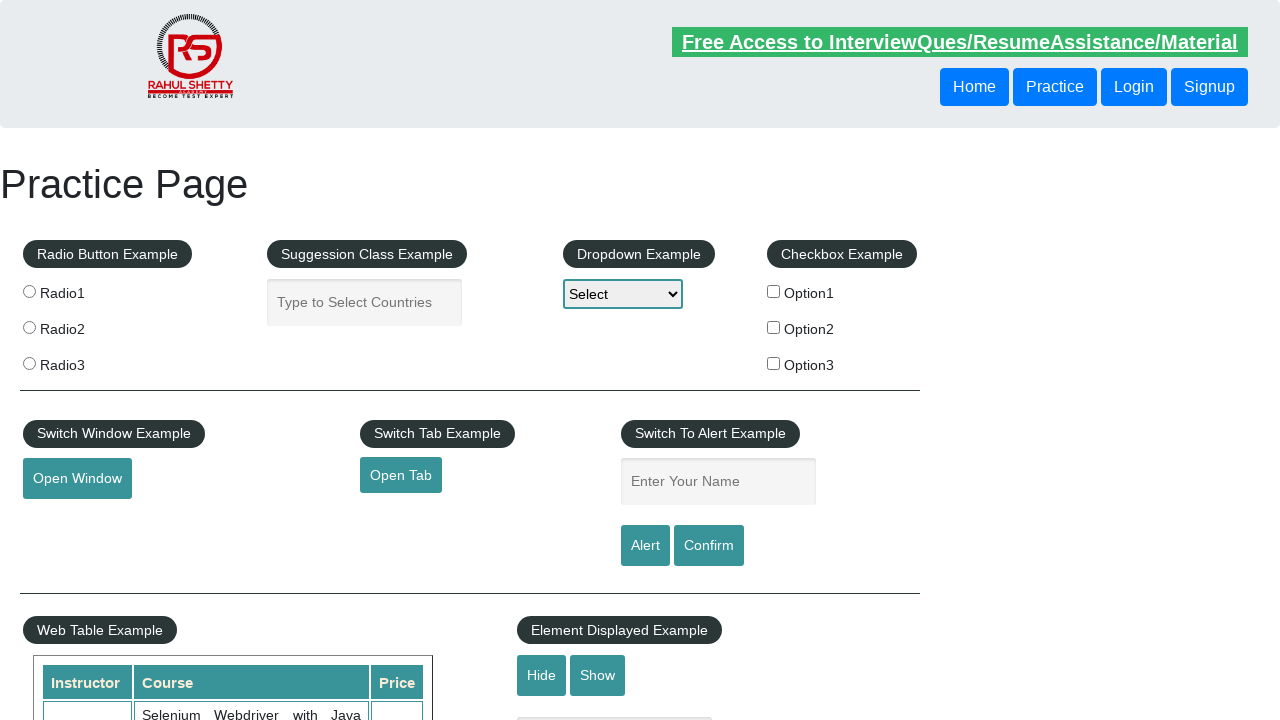

Waited 1000ms for confirm dialog to be processed
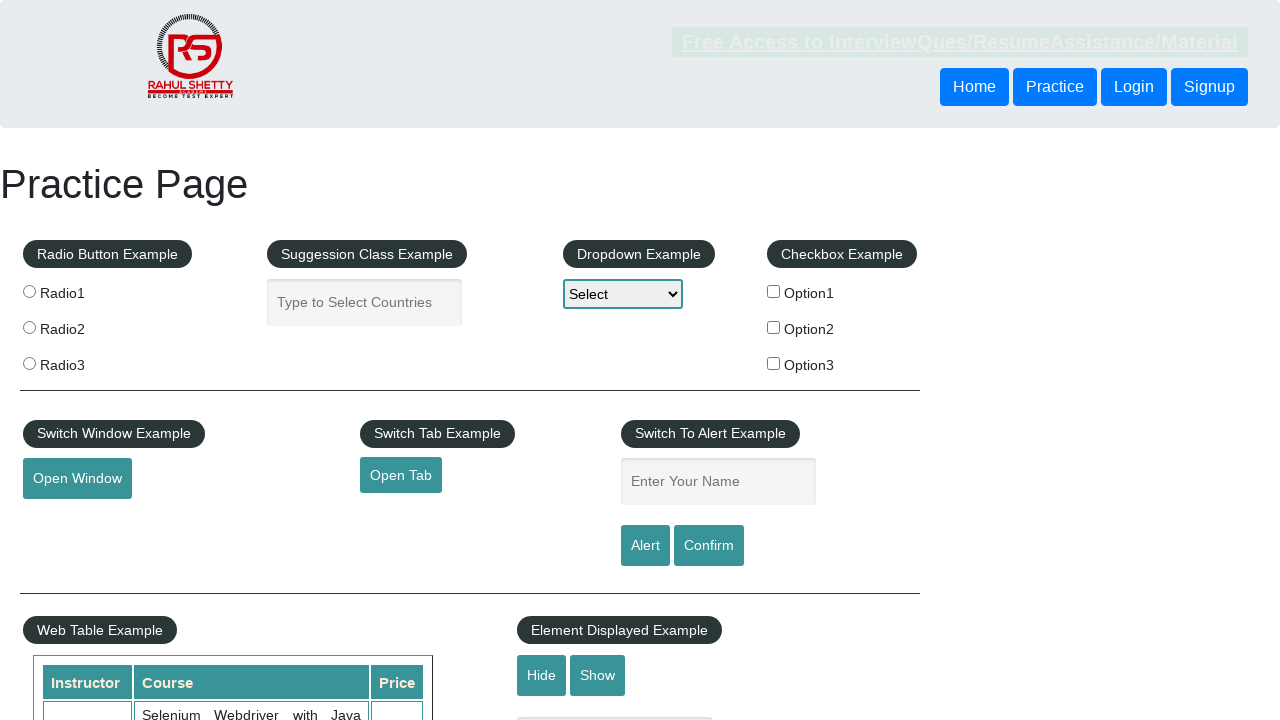

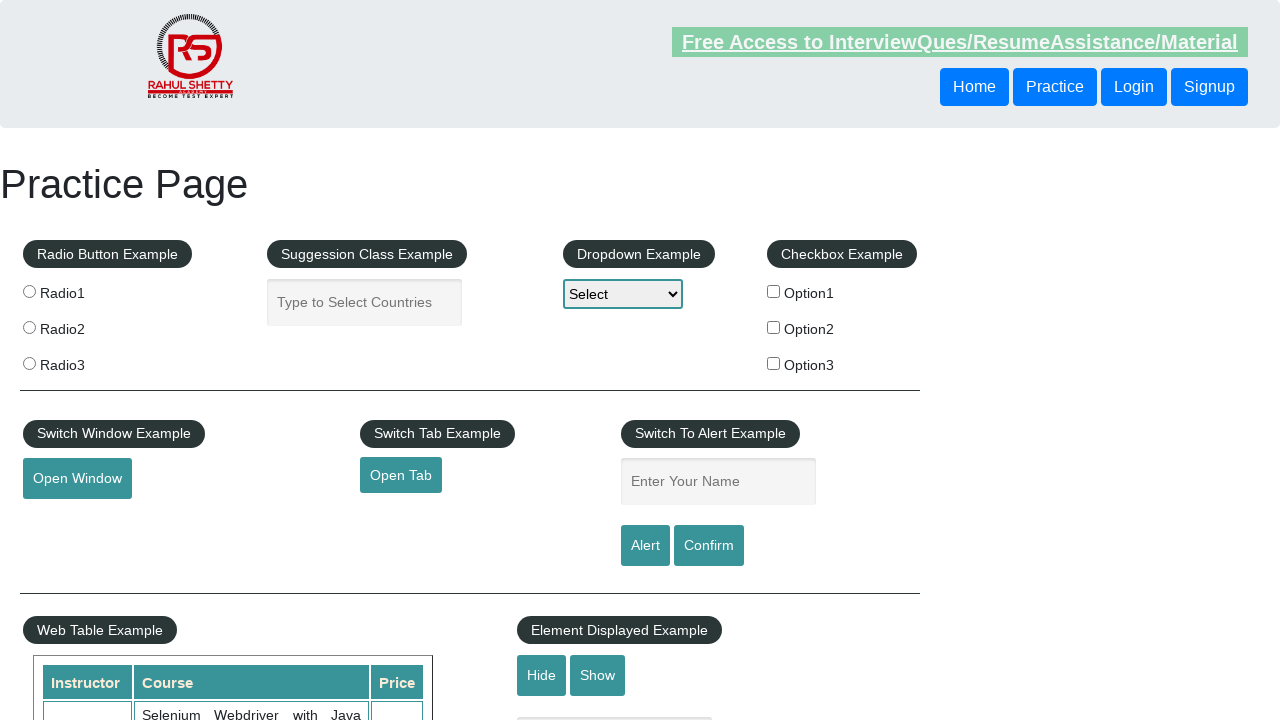